Tests the text box form on demoqa.com by filling in full name, email, current address, and permanent address fields, then submitting the form and verifying the displayed output.

Starting URL: https://demoqa.com/text-box

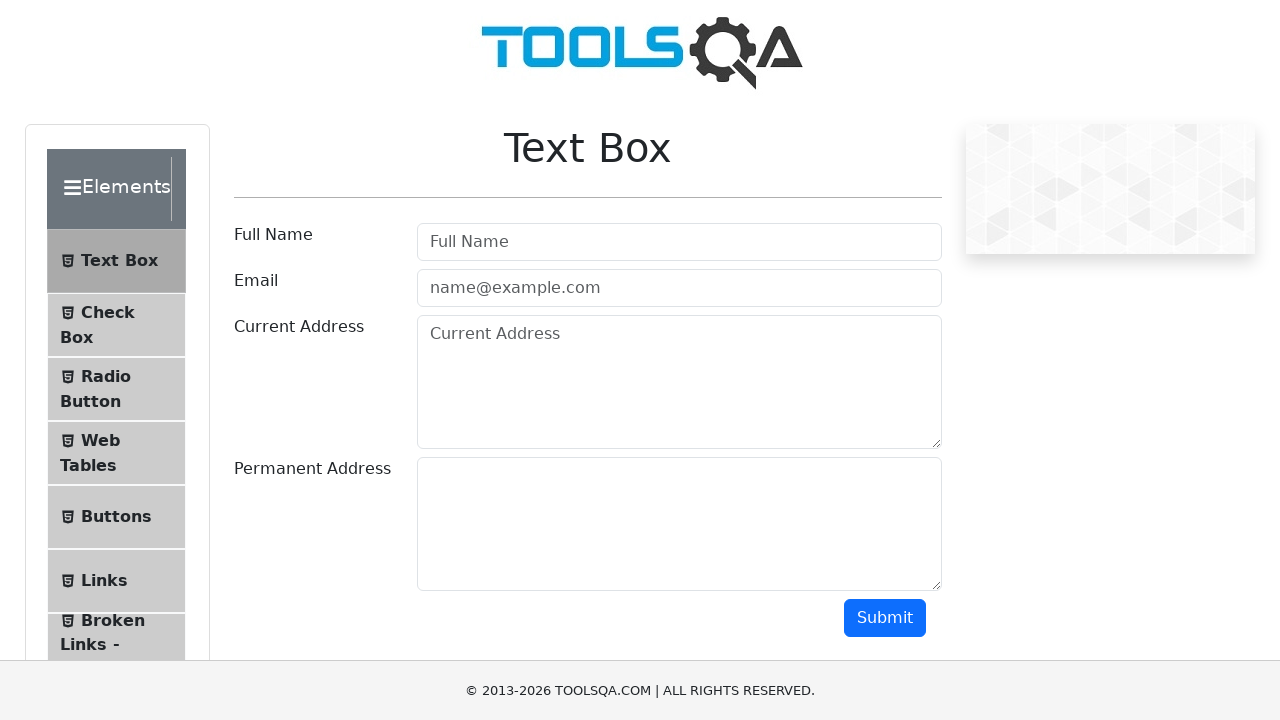

Filled full name field with 'Merve' on #userName
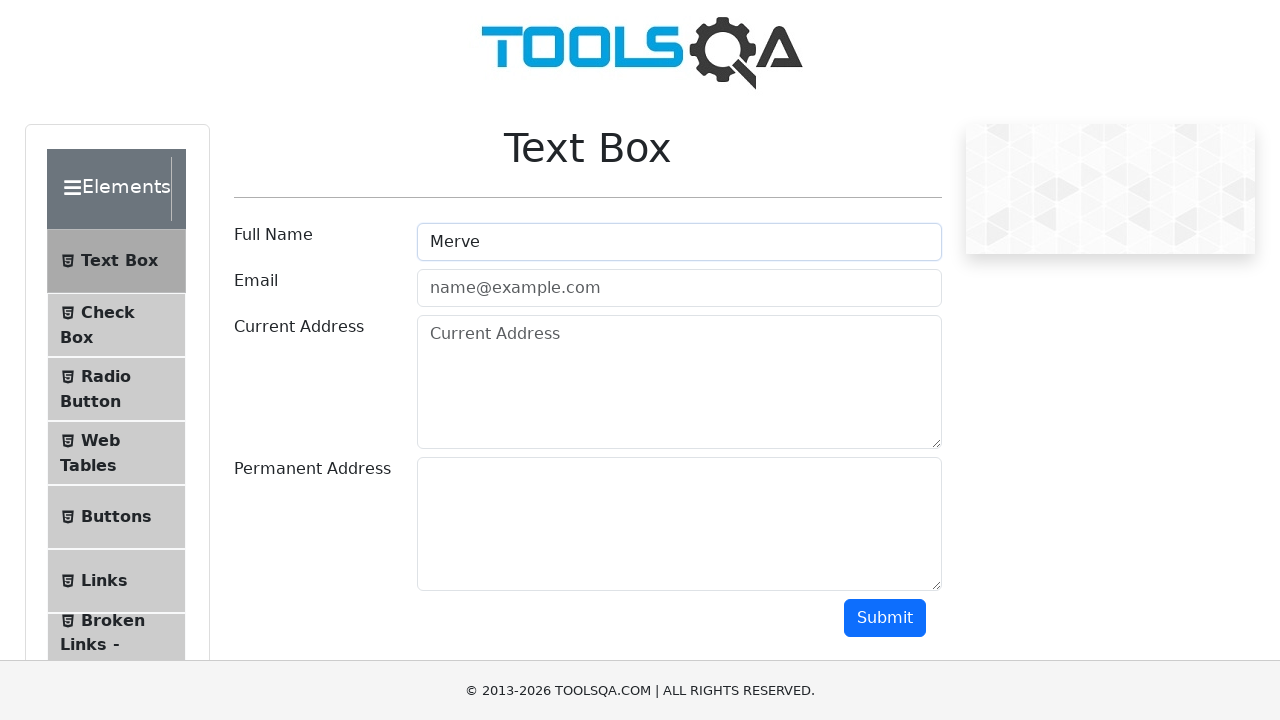

Filled email field with 'mervealgi@gmail.com' on #userEmail
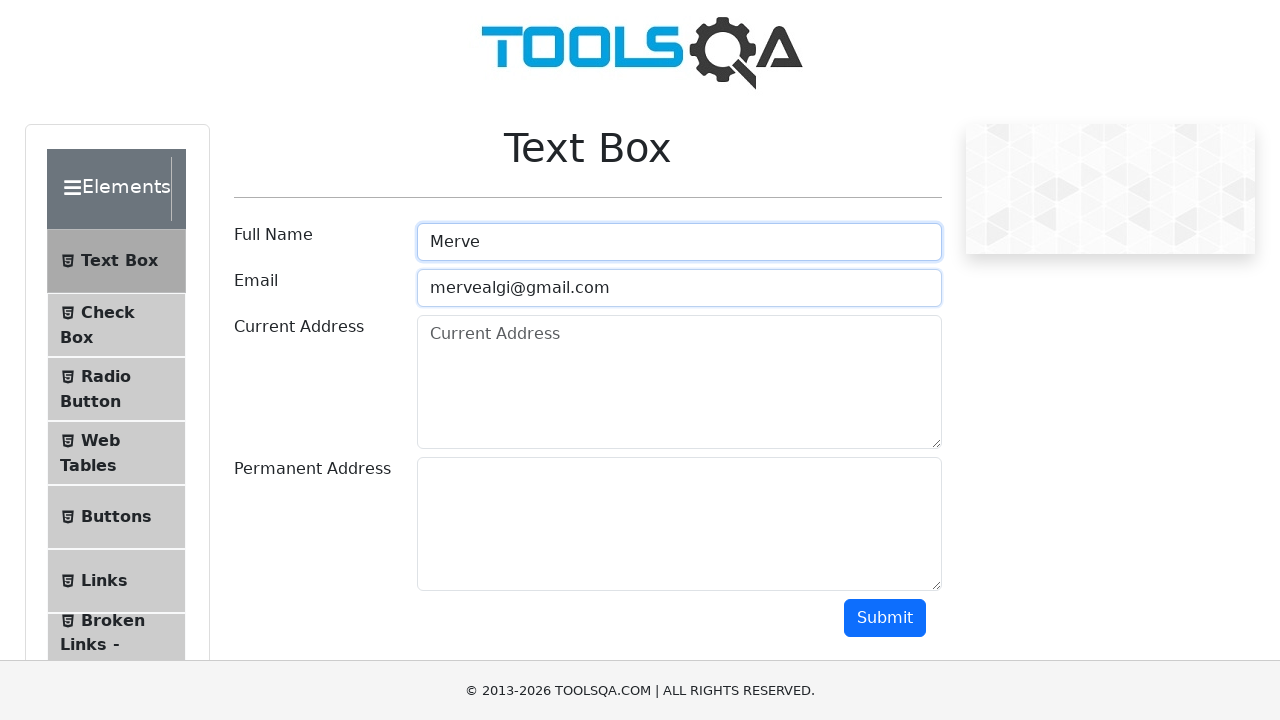

Filled current address field with 'İstanbul' on #currentAddress
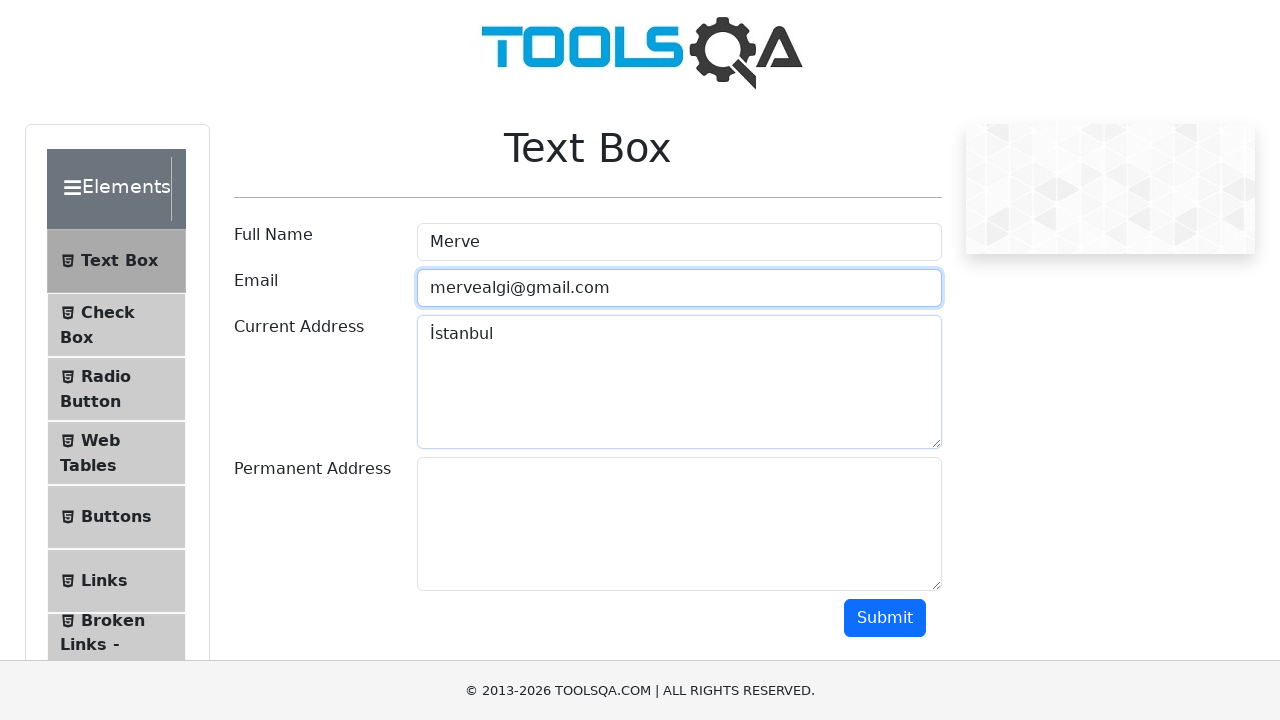

Filled permanent address field with 'İstanbul' on #permanentAddress
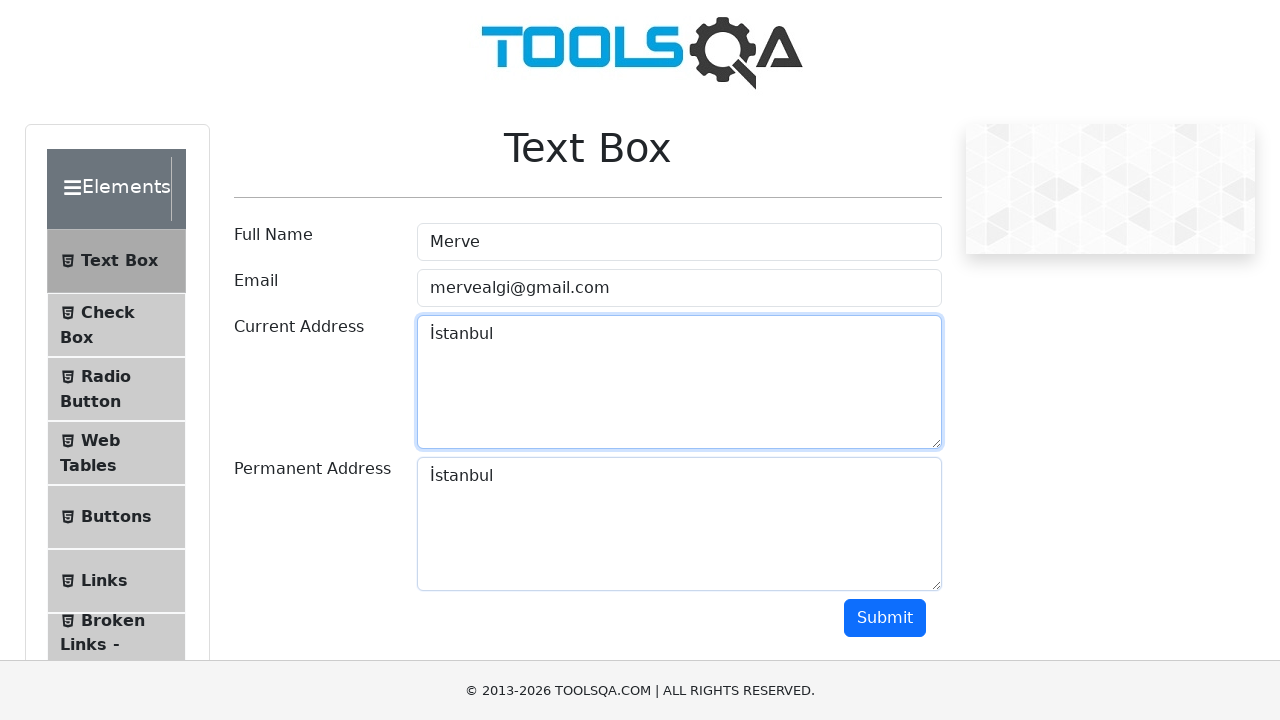

Clicked submit button to submit the form at (885, 618) on #submit
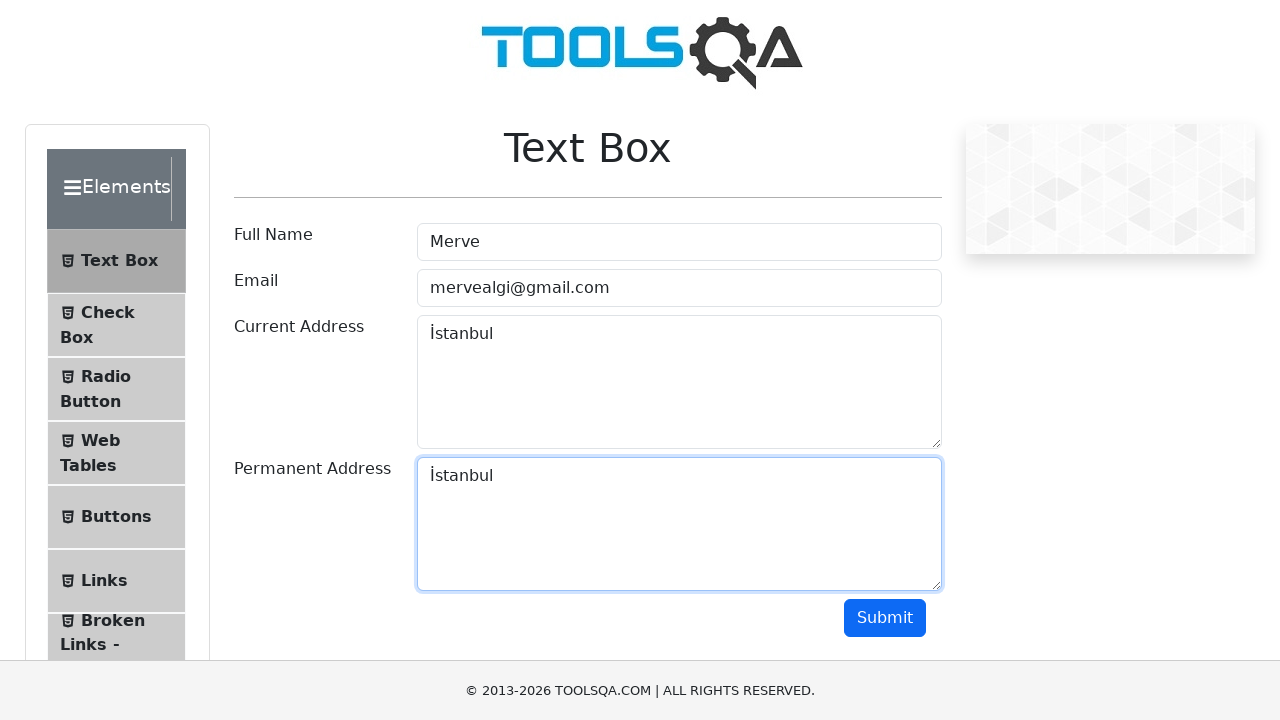

Output section appeared with name field
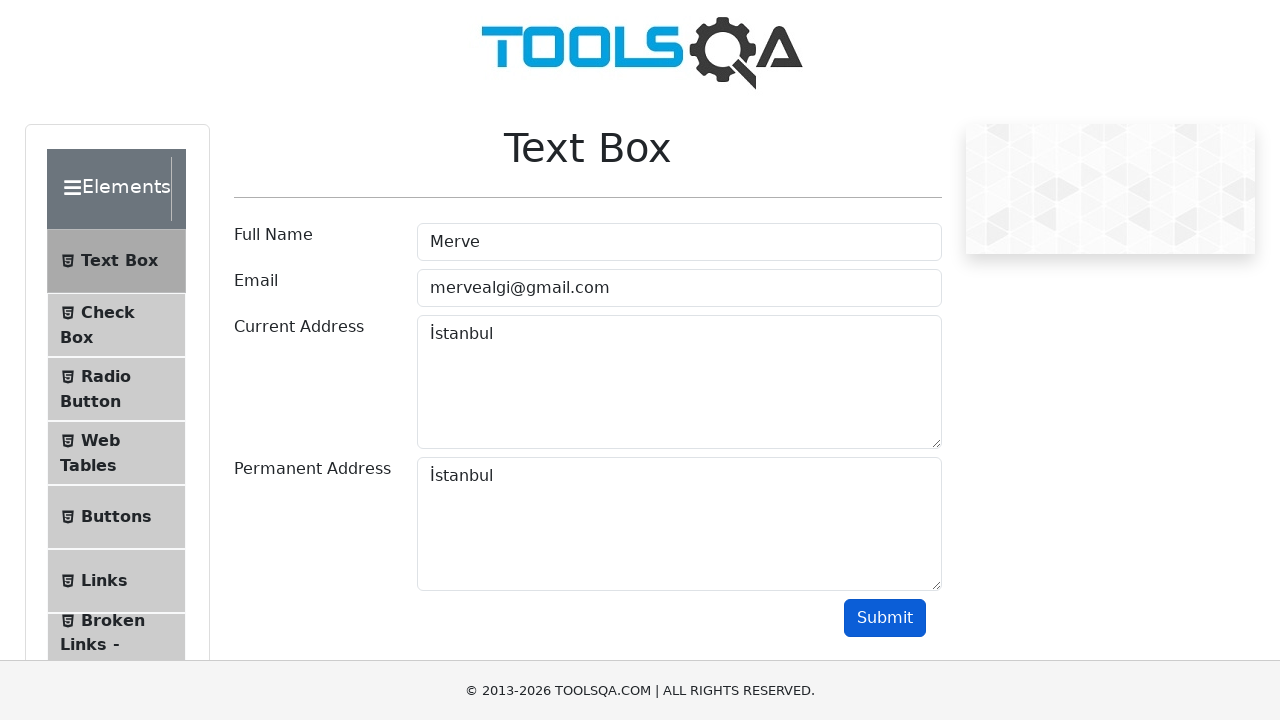

Output section displayed with email field
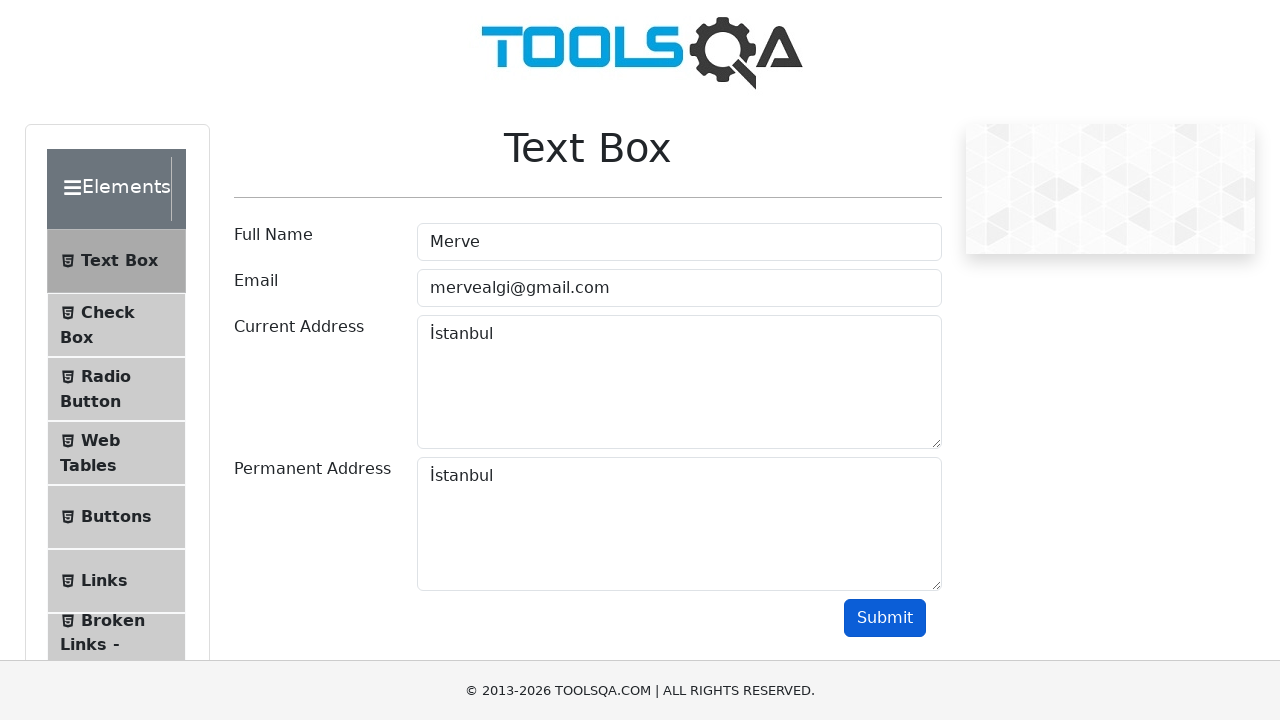

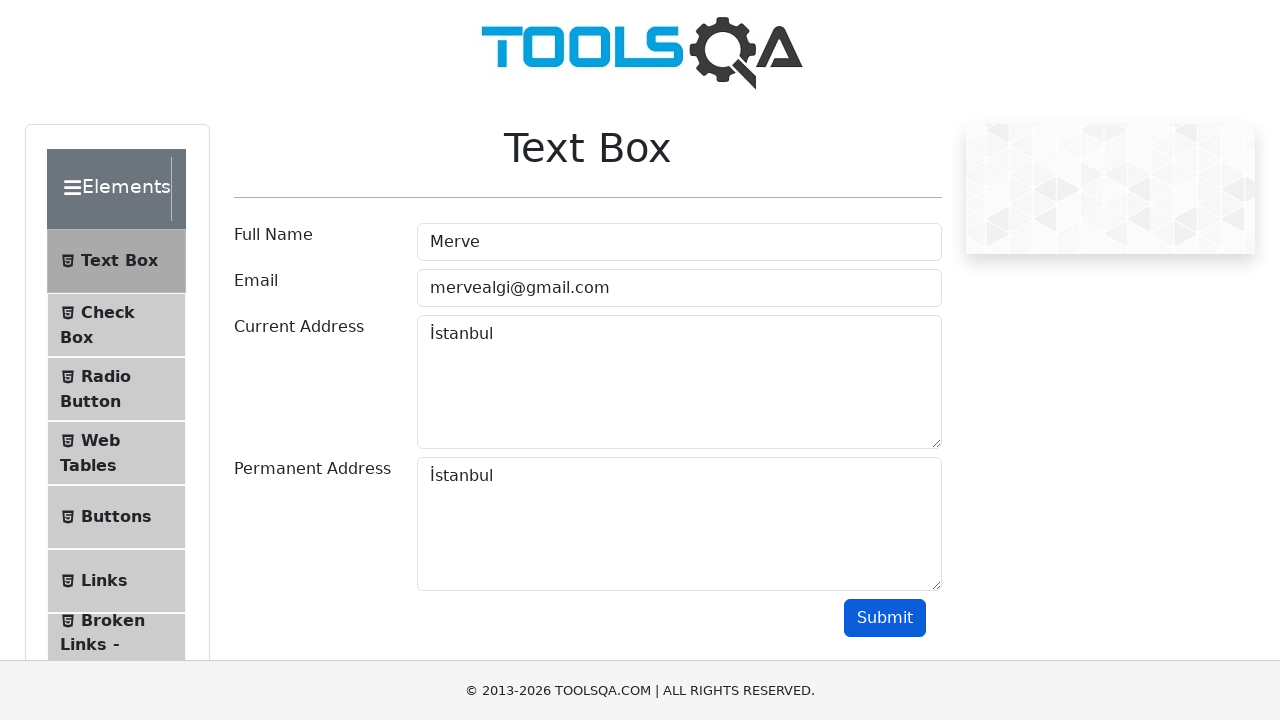